Tests form submission on registration page 1 by filling out all required fields and submitting the form

Starting URL: https://suninjuly.github.io/registration1.html

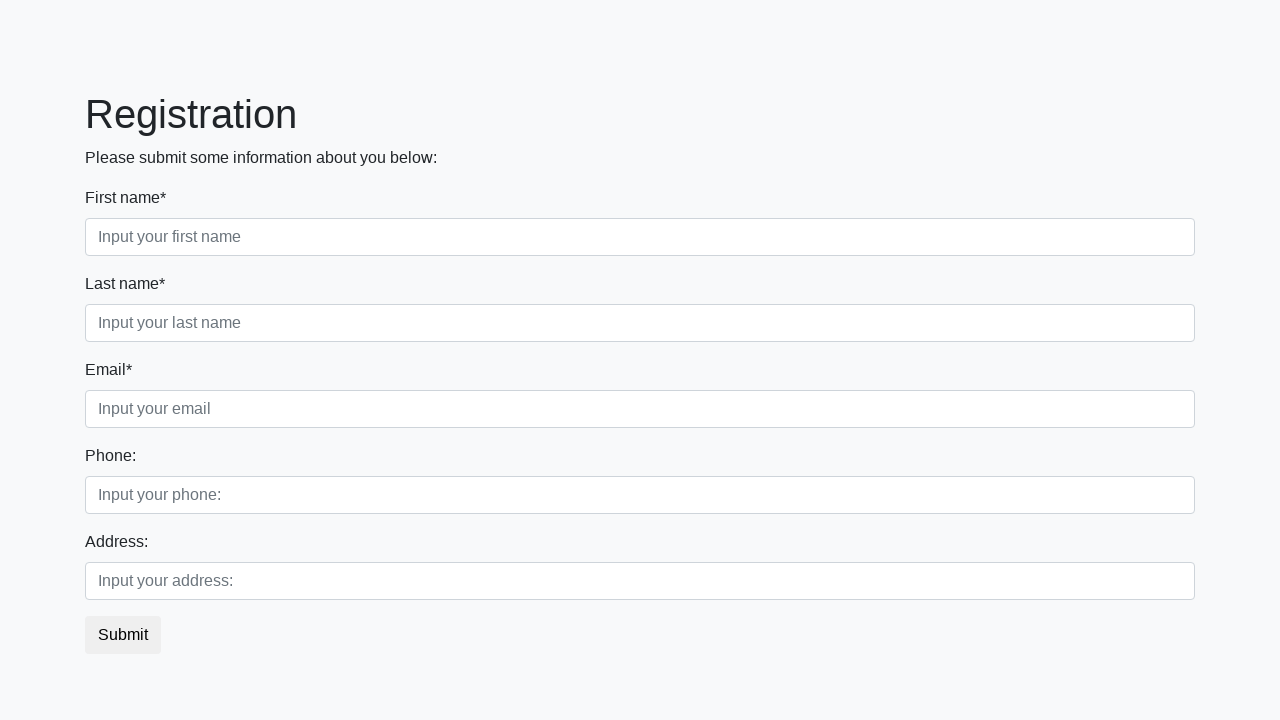

Filled first name field with 'John' on //div[@class = "first_block"]//input[@class = "form-control first"]
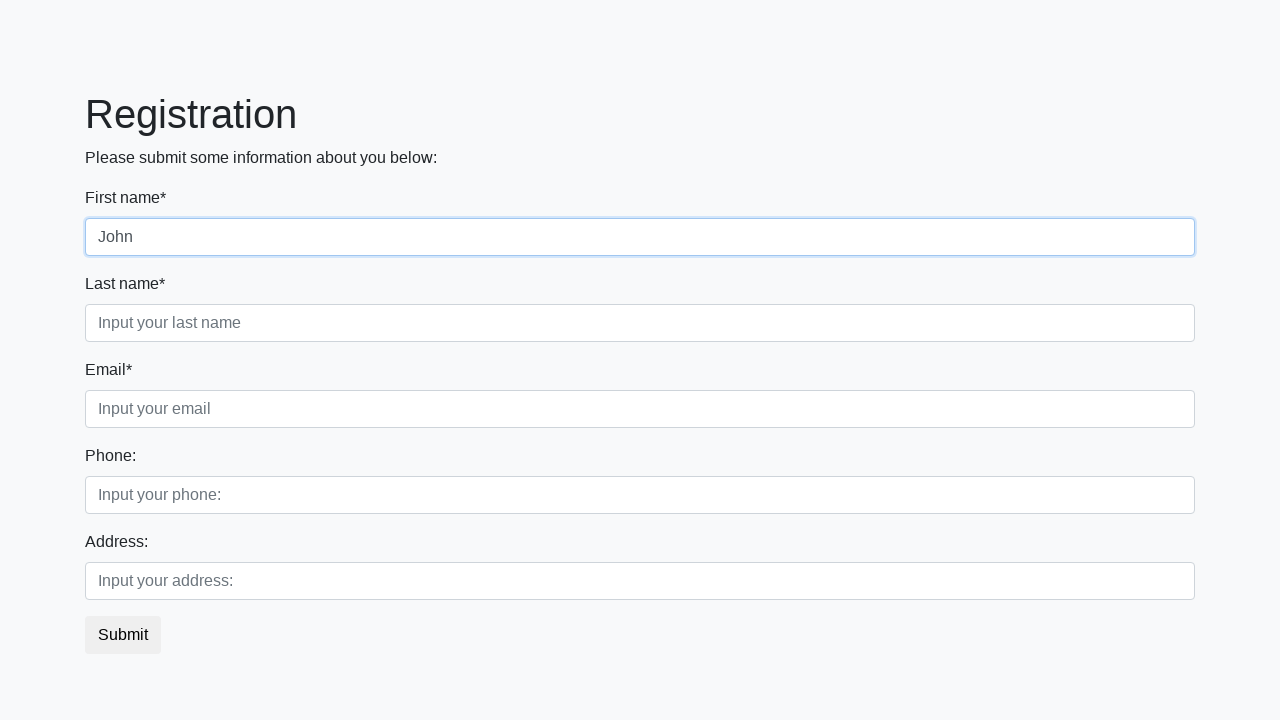

Filled last name field with 'Smith' on //div[@class = "first_block"]//input[@class = "form-control second"]
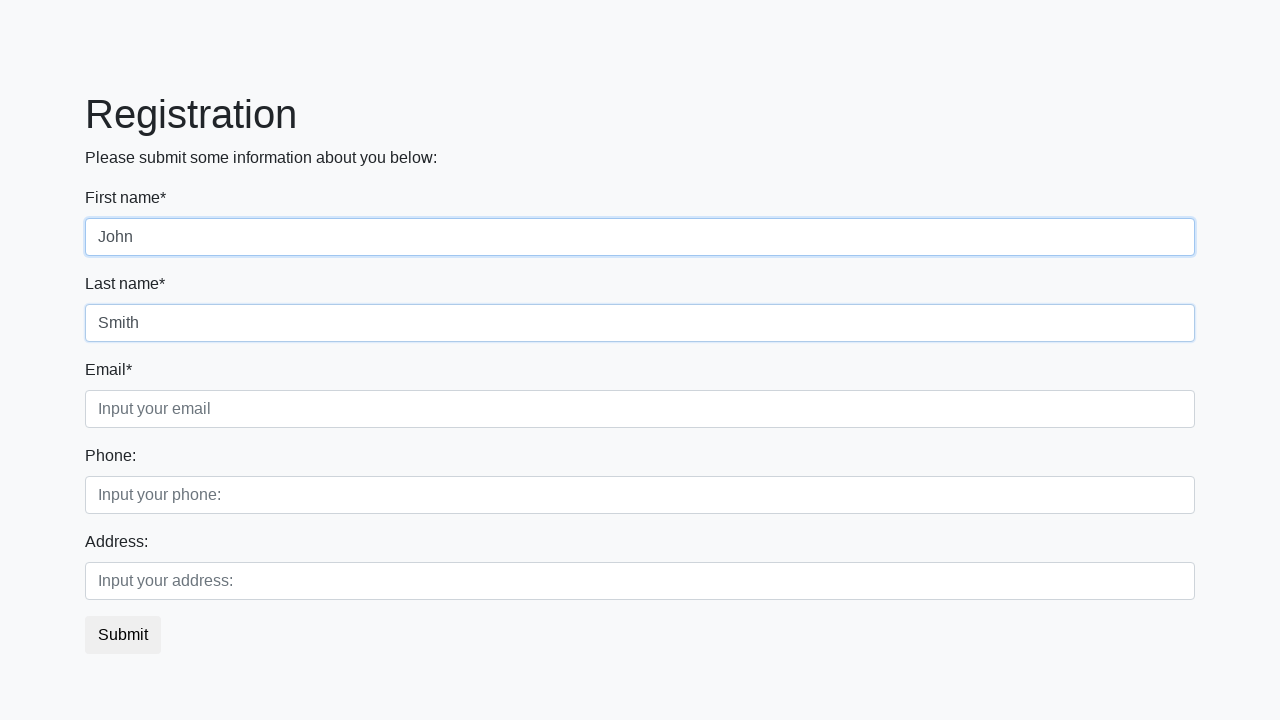

Filled email field with 'john.smith@example.com' on //div[@class = "first_block"]//input[@class = "form-control third"]
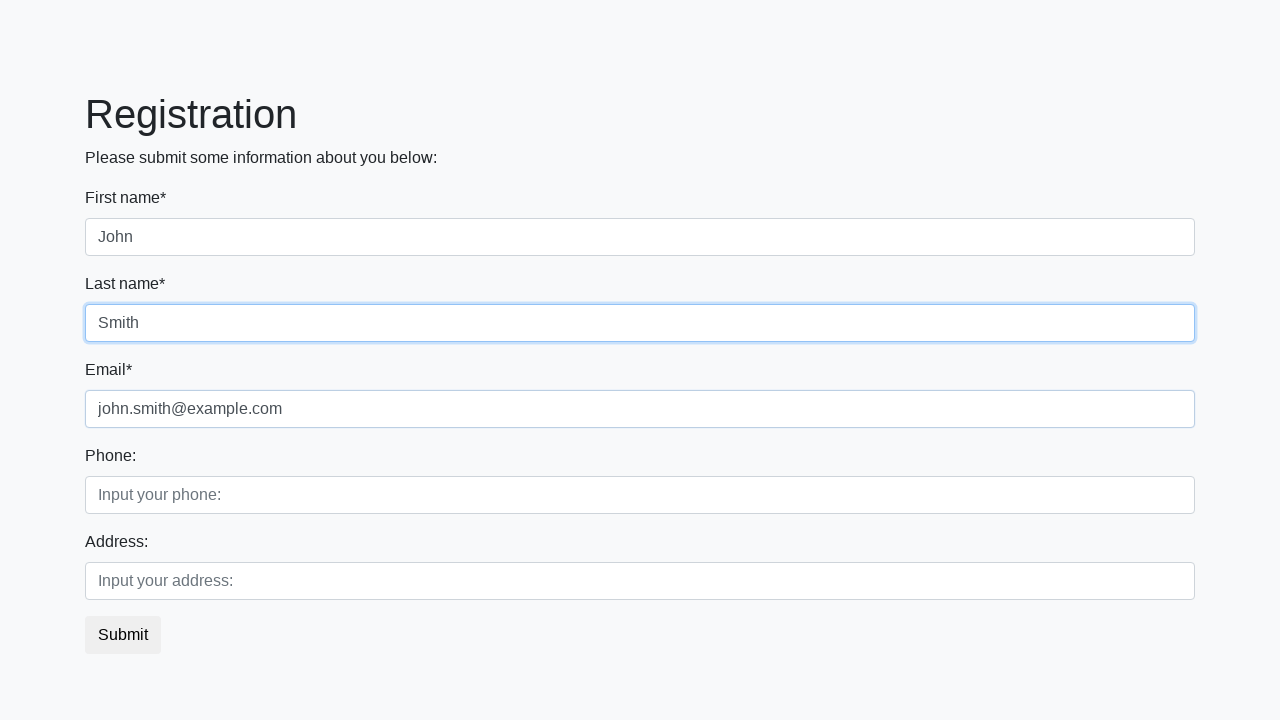

Filled phone field with '555-0123' on //div[@class = "second_block"]//input[@class = "form-control first"]
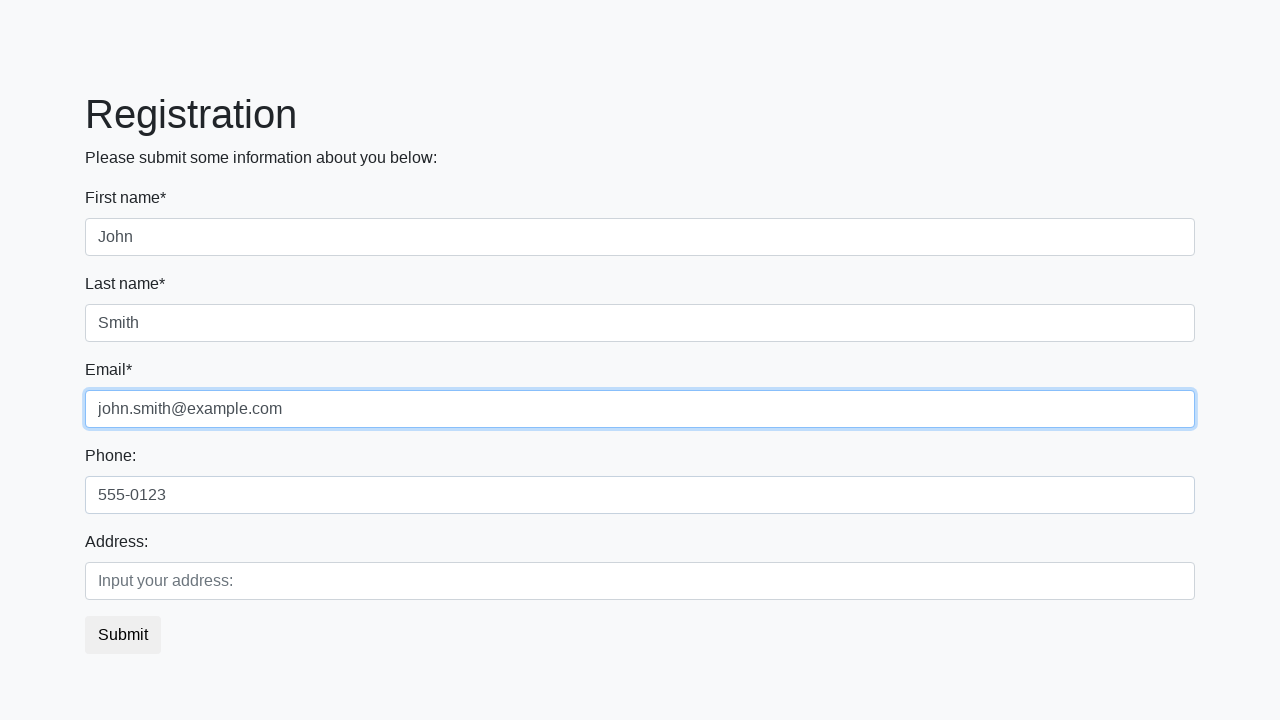

Filled address field with '123 Main Street' on //div[@class = "second_block"]//input[@class = "form-control second"]
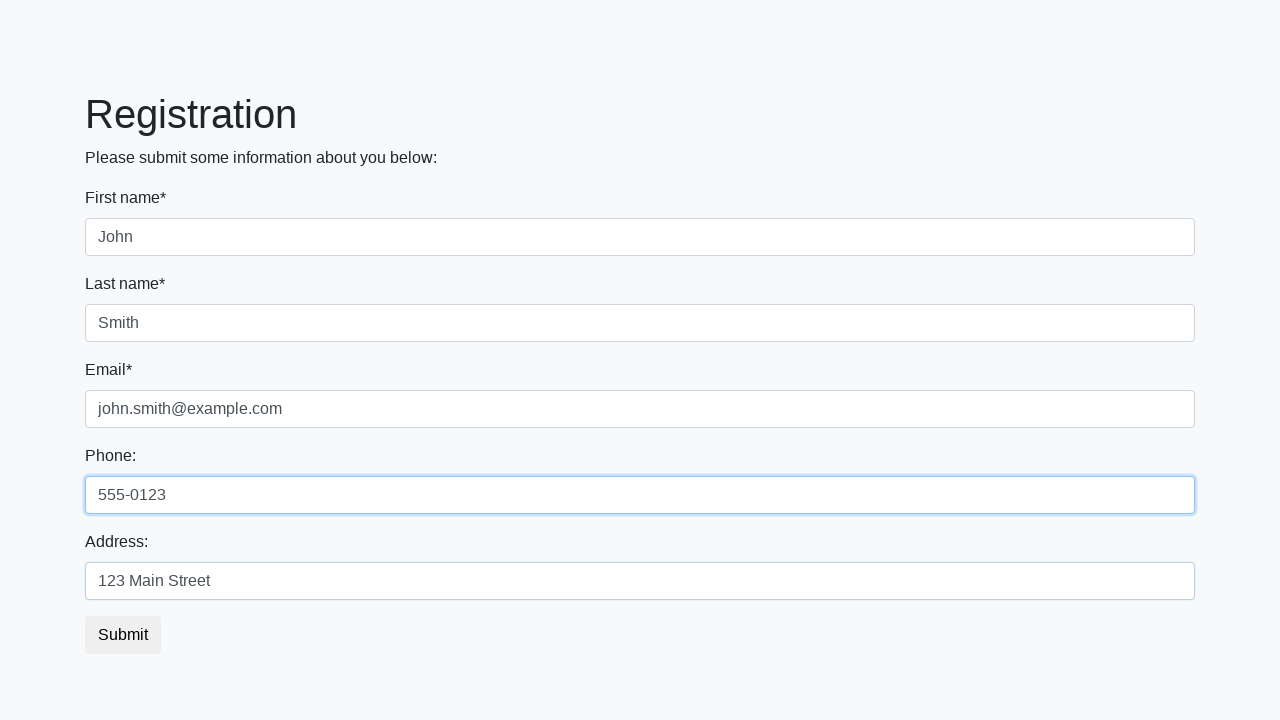

Clicked Submit button to submit registration form at (123, 635) on xpath=//button[text()='Submit']
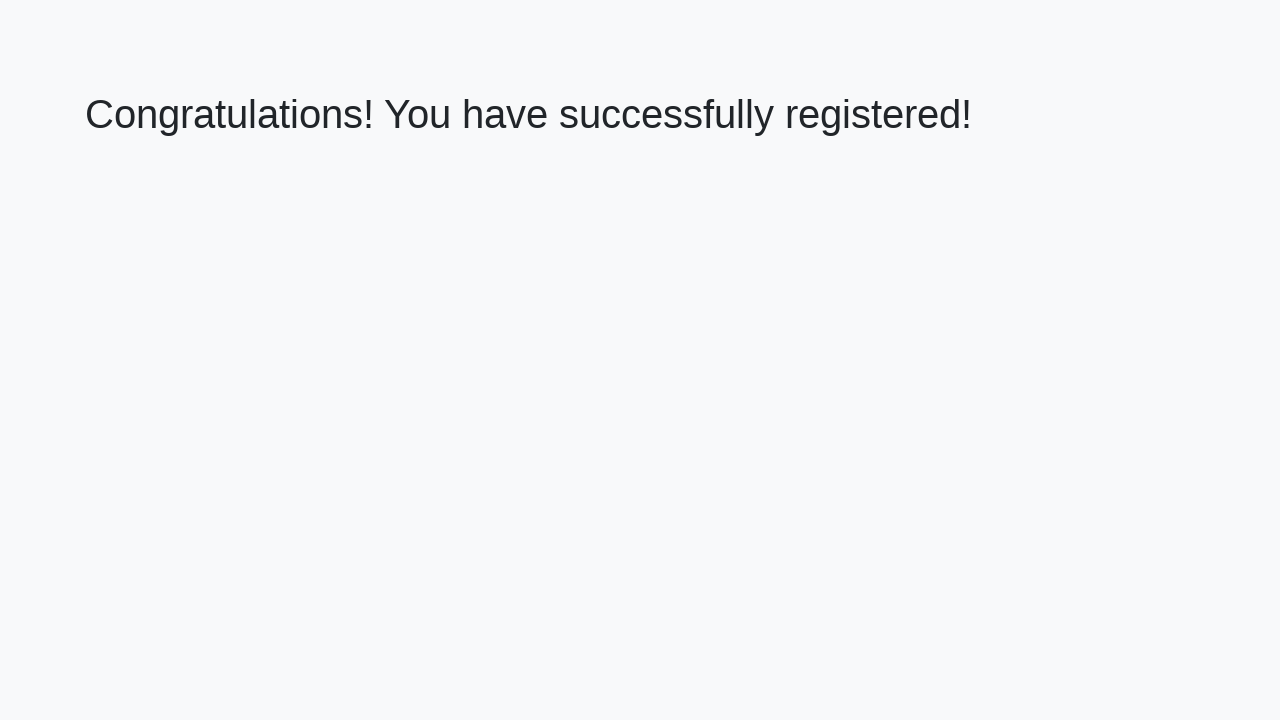

Confirmation page loaded with h1 element visible
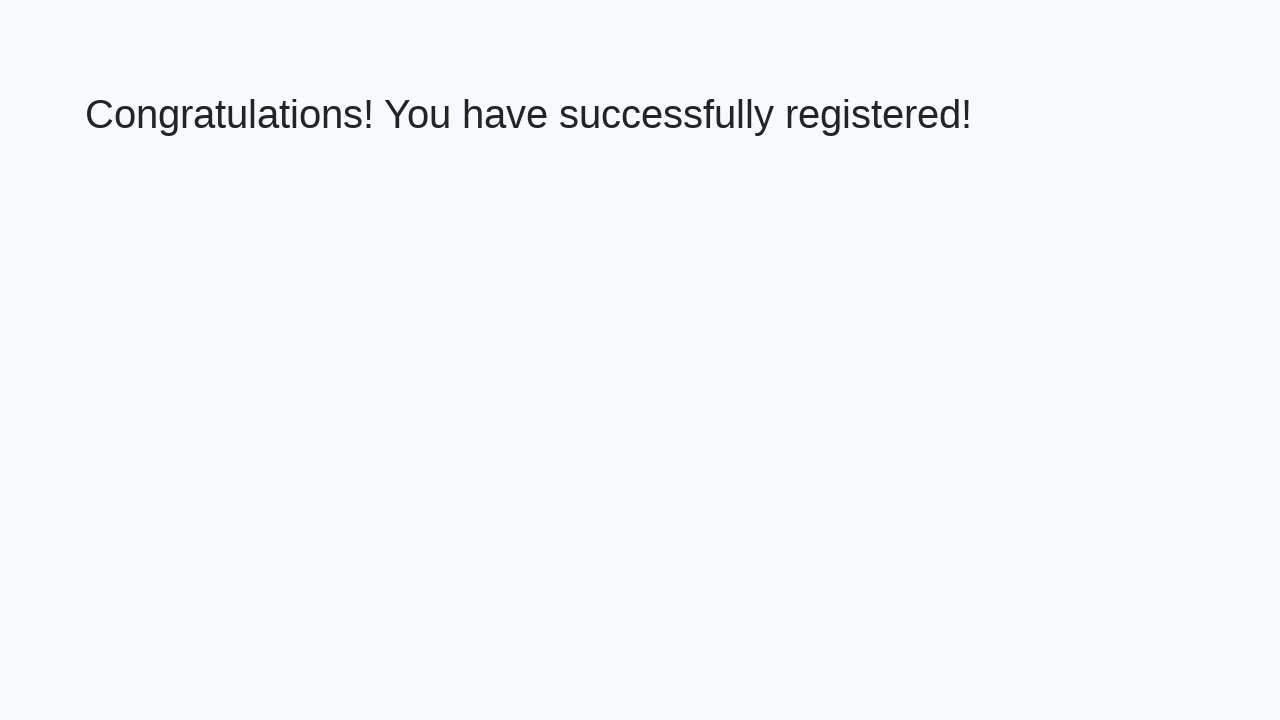

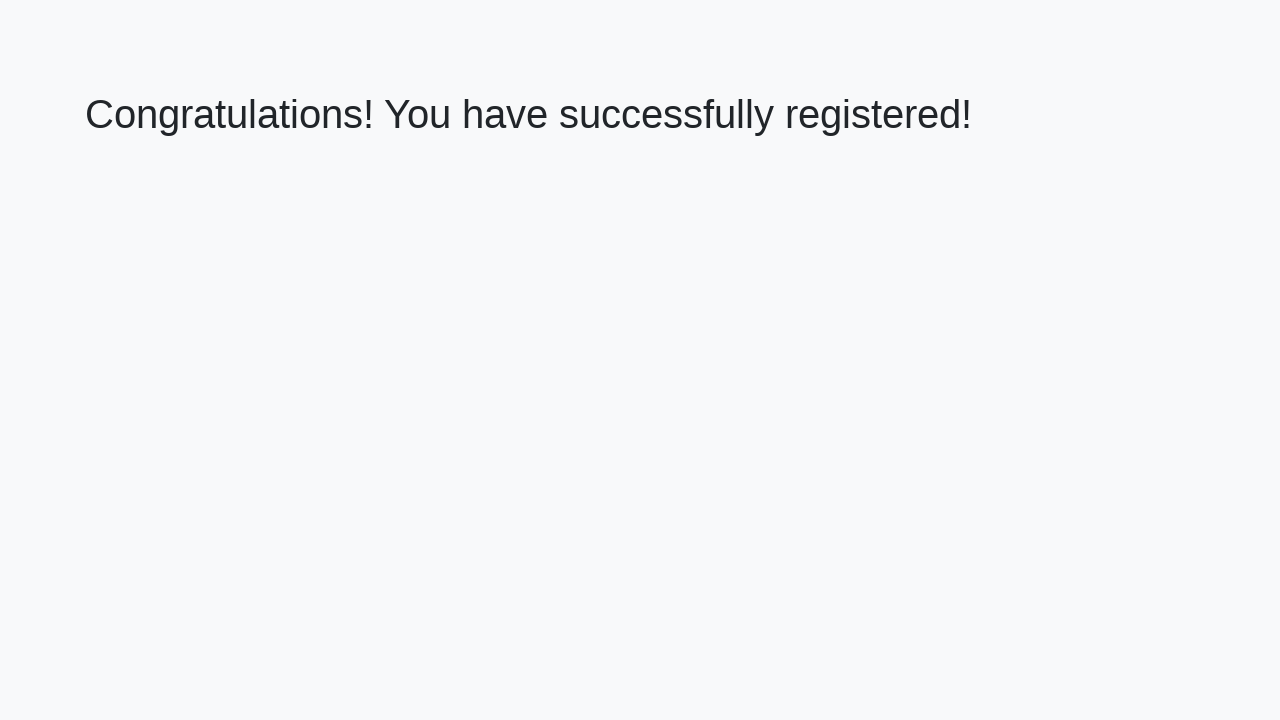